Tests a simple form demo by navigating to the form page, entering a message, clicking to display it, and verifying the output

Starting URL: https://www.lambdatest.com/selenium-playground

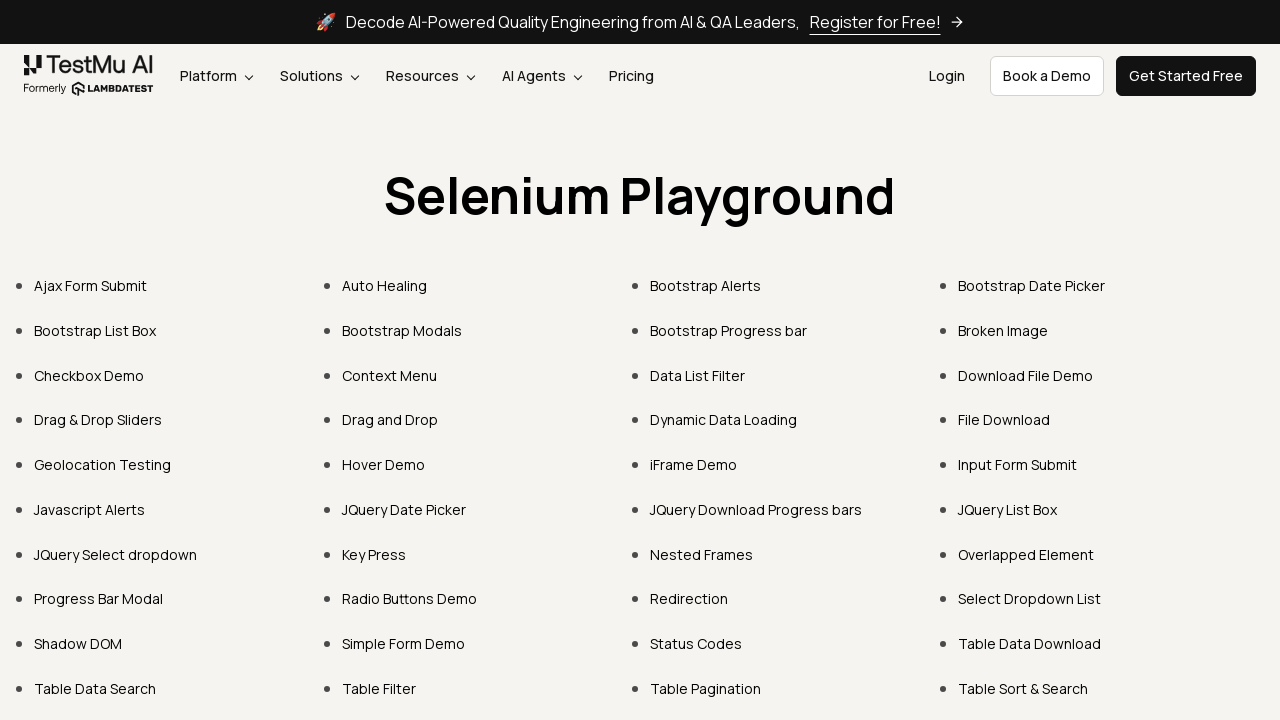

Clicked on Simple Form Demo link at (404, 644) on xpath=//a[text()='Simple Form Demo']
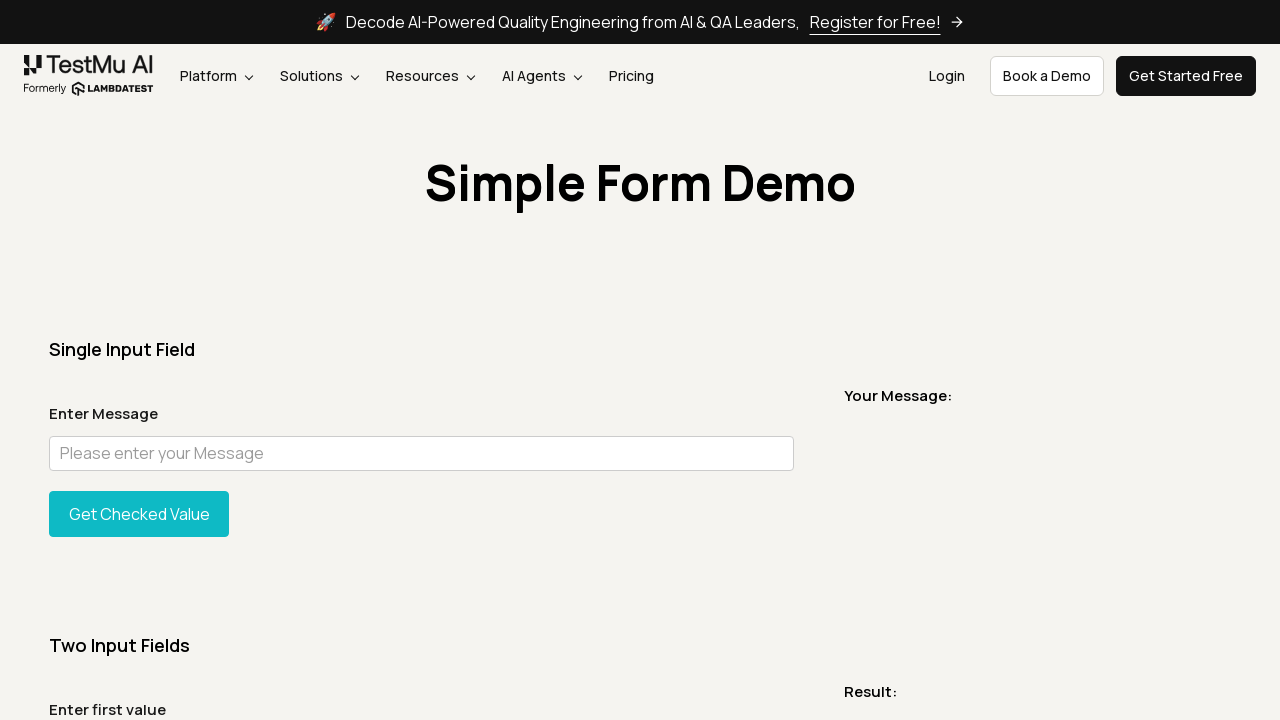

Waited for page to load (networkidle)
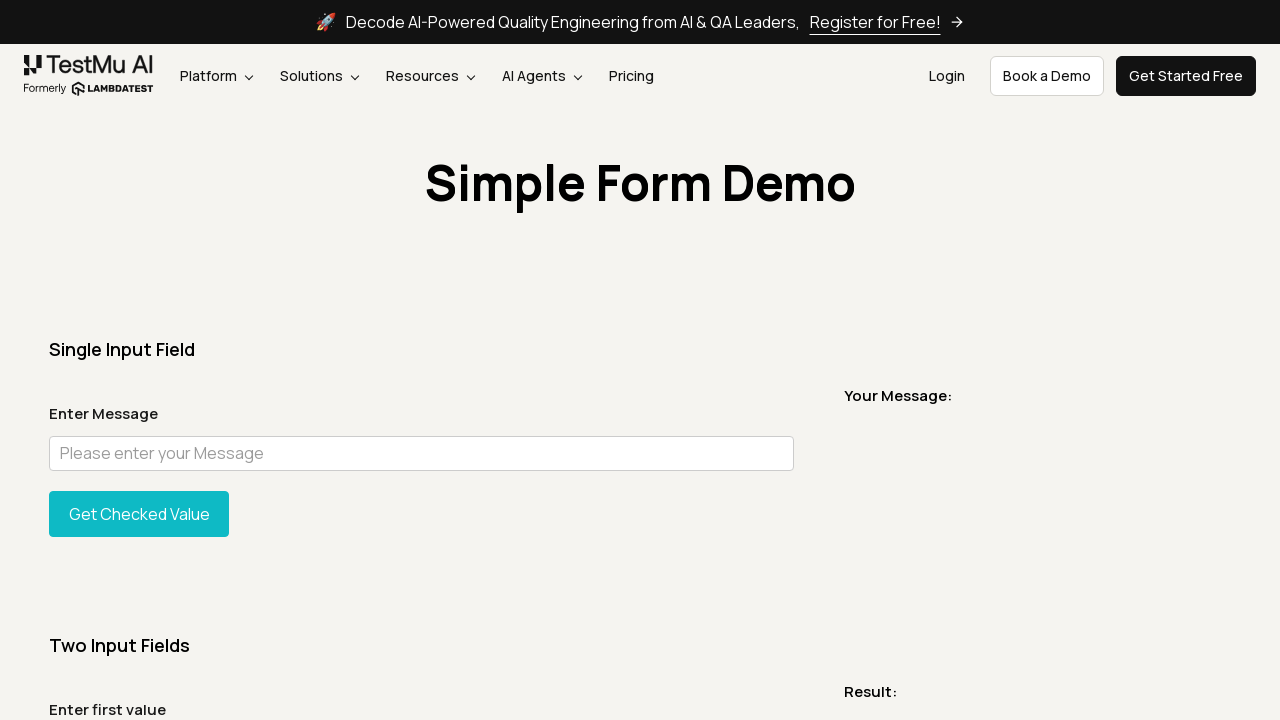

Retrieved current URL: https://www.testmuai.com/selenium-playground/simple-form-demo/
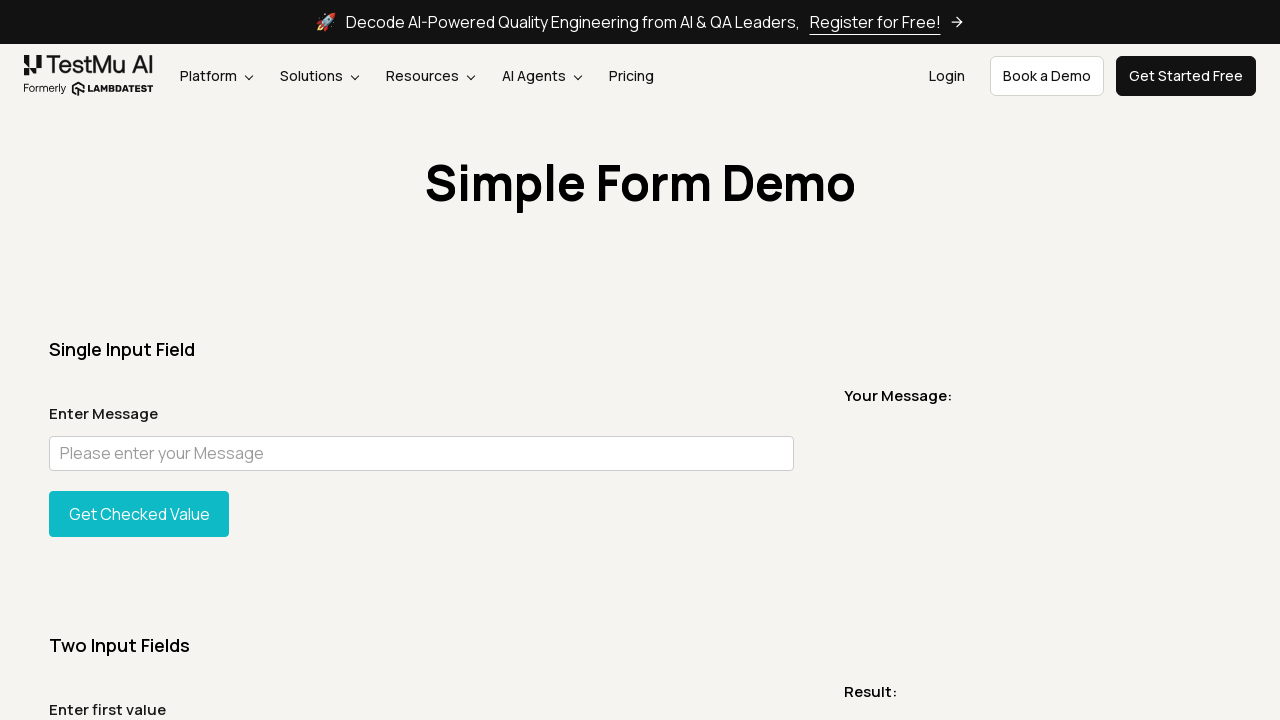

Verified URL contains 'simple-form-demo'
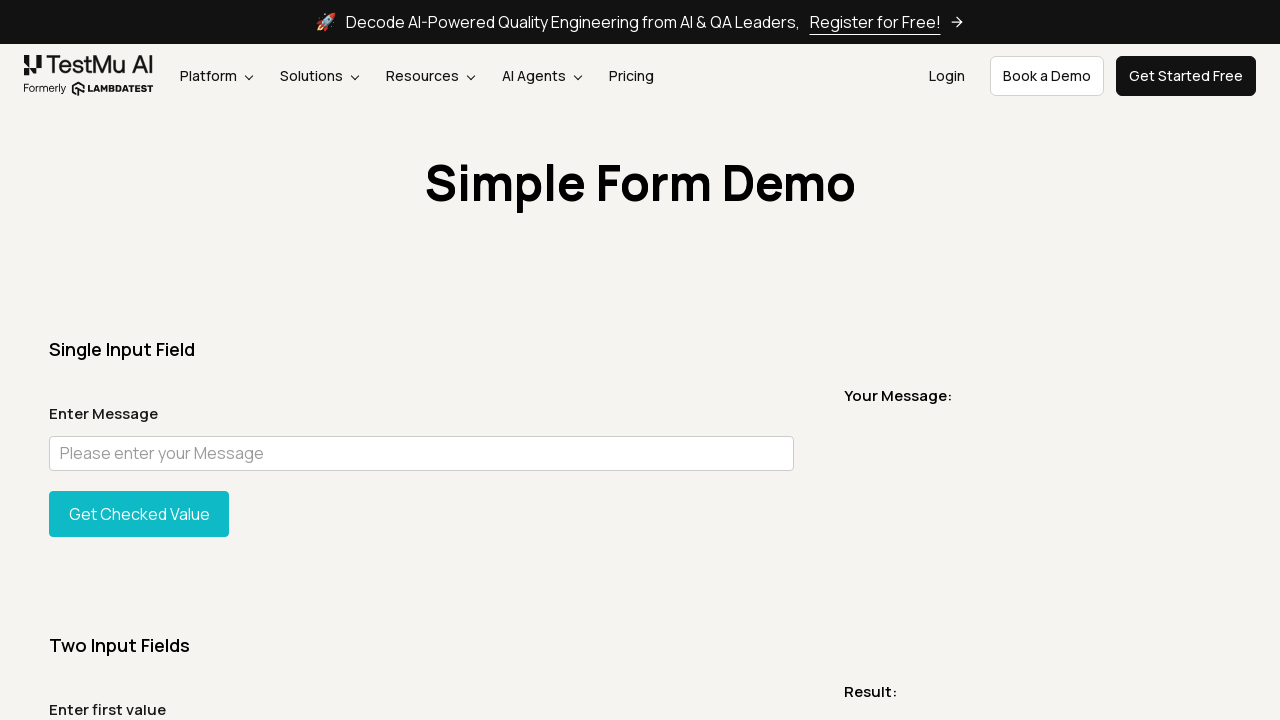

Filled message input field with: 'Welcome to testing with Playwright' on //input[@id='user-message']
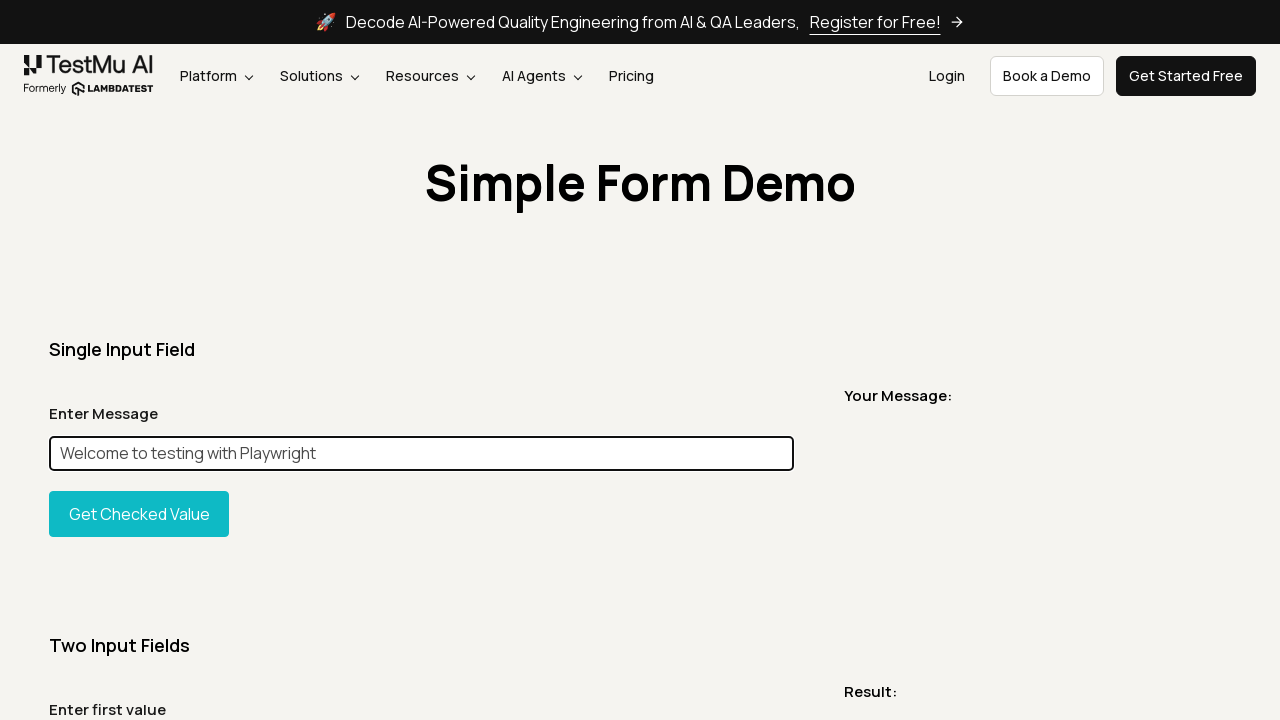

Clicked 'Get Checked Value' button to display message at (139, 514) on xpath=//button[text()='Get Checked Value']
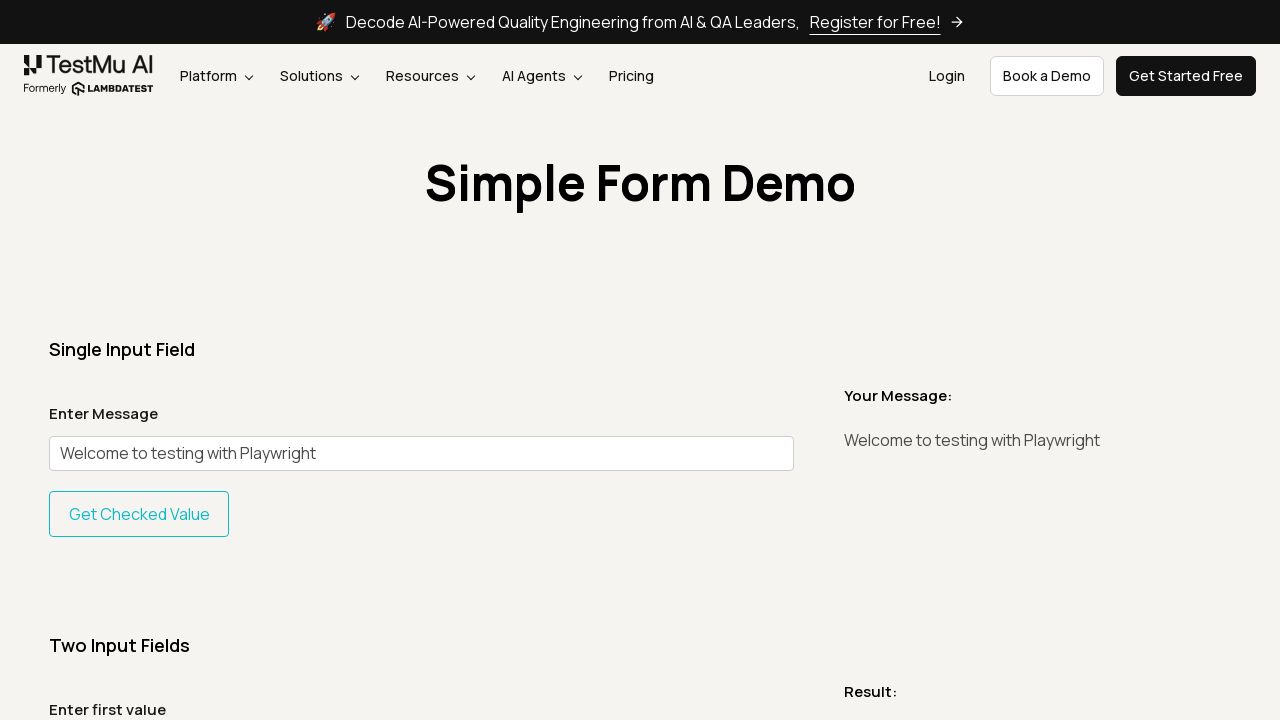

Retrieved displayed message: 'Welcome to testing with Playwright'
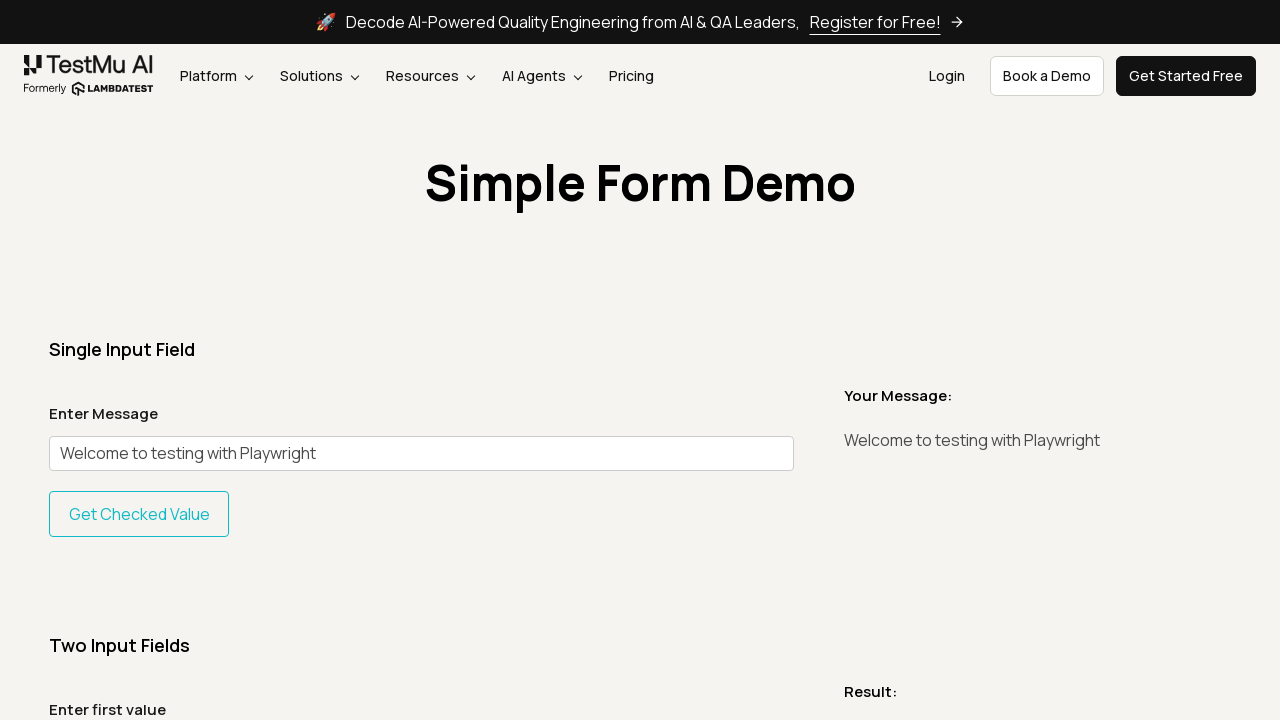

Verified displayed message matches input: 'Welcome to testing with Playwright'
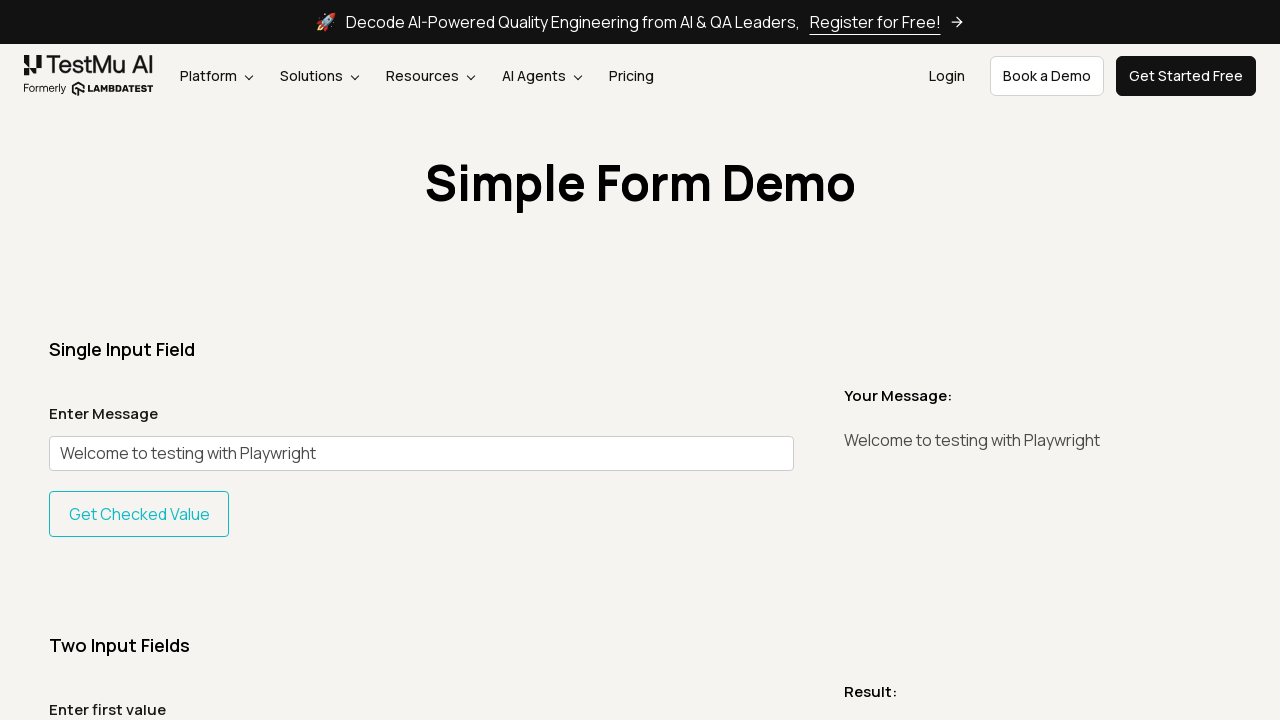

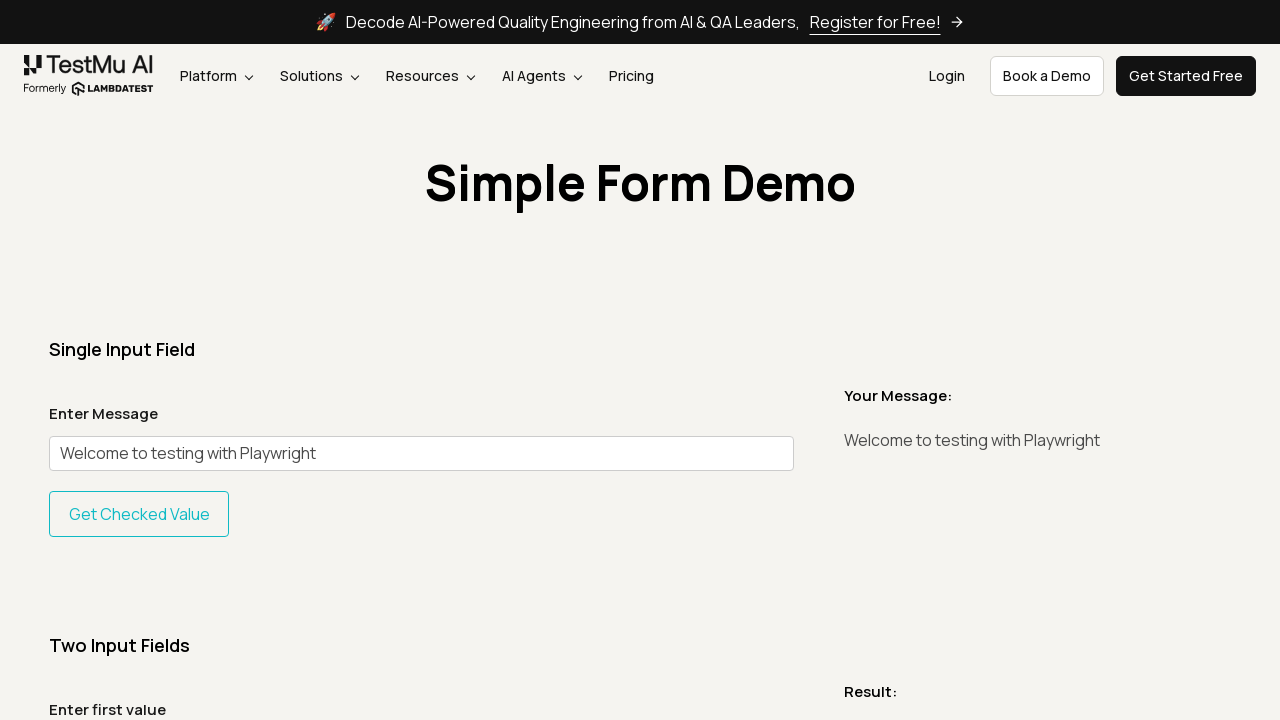